Tests dynamic checkbox control by clicking it to select, then clicking again to deselect, verifying toggle behavior

Starting URL: https://training-support.net/webelements/dynamic-controls

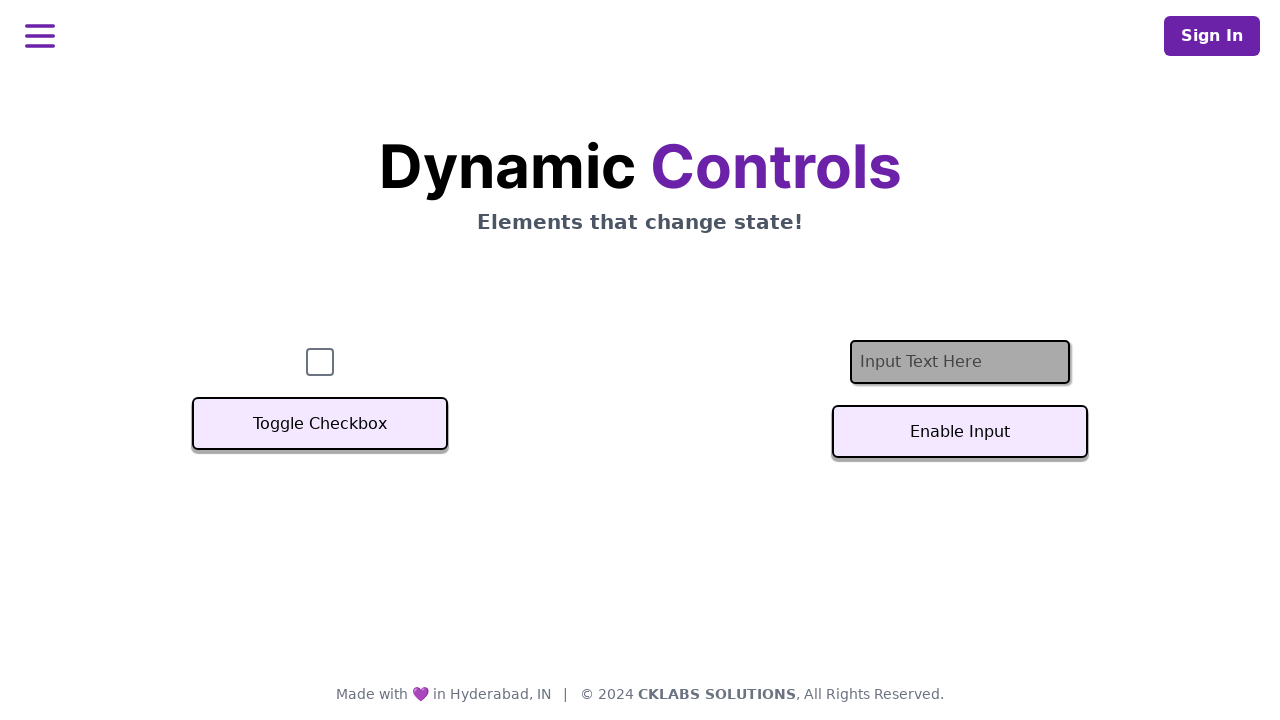

Clicked checkbox to select it at (320, 362) on #checkbox
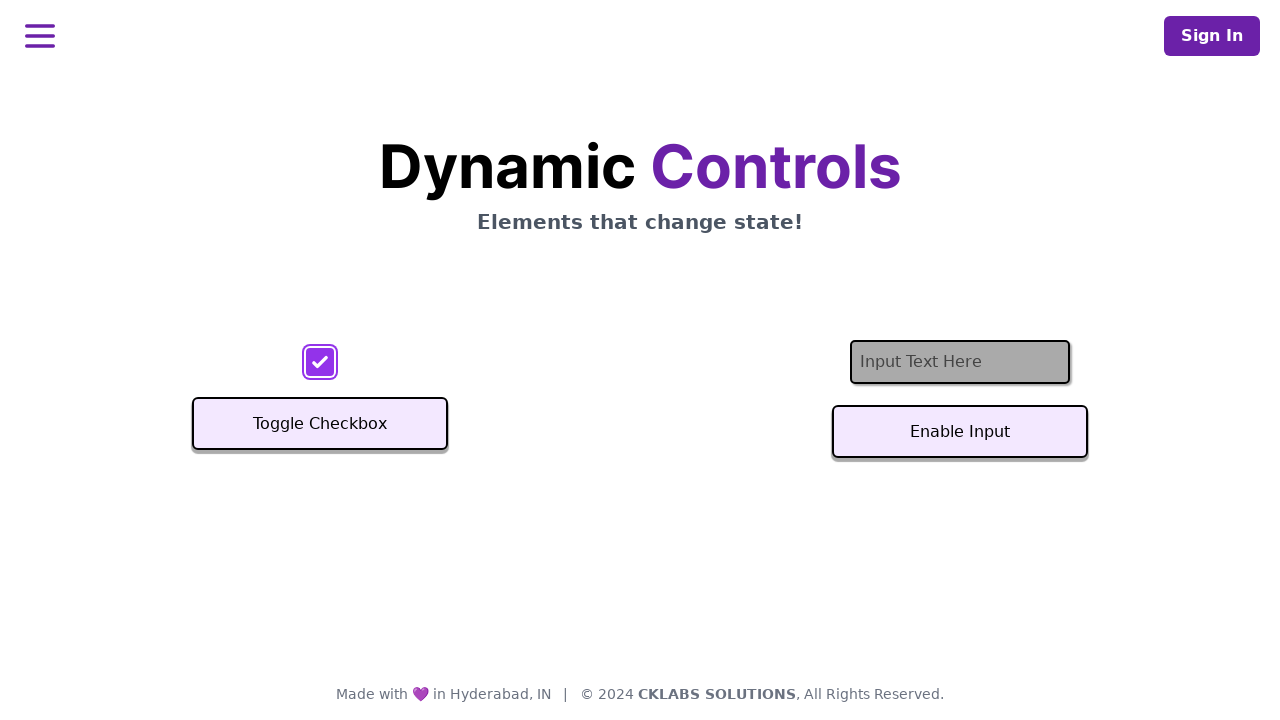

Waited 500ms for dynamic behavior
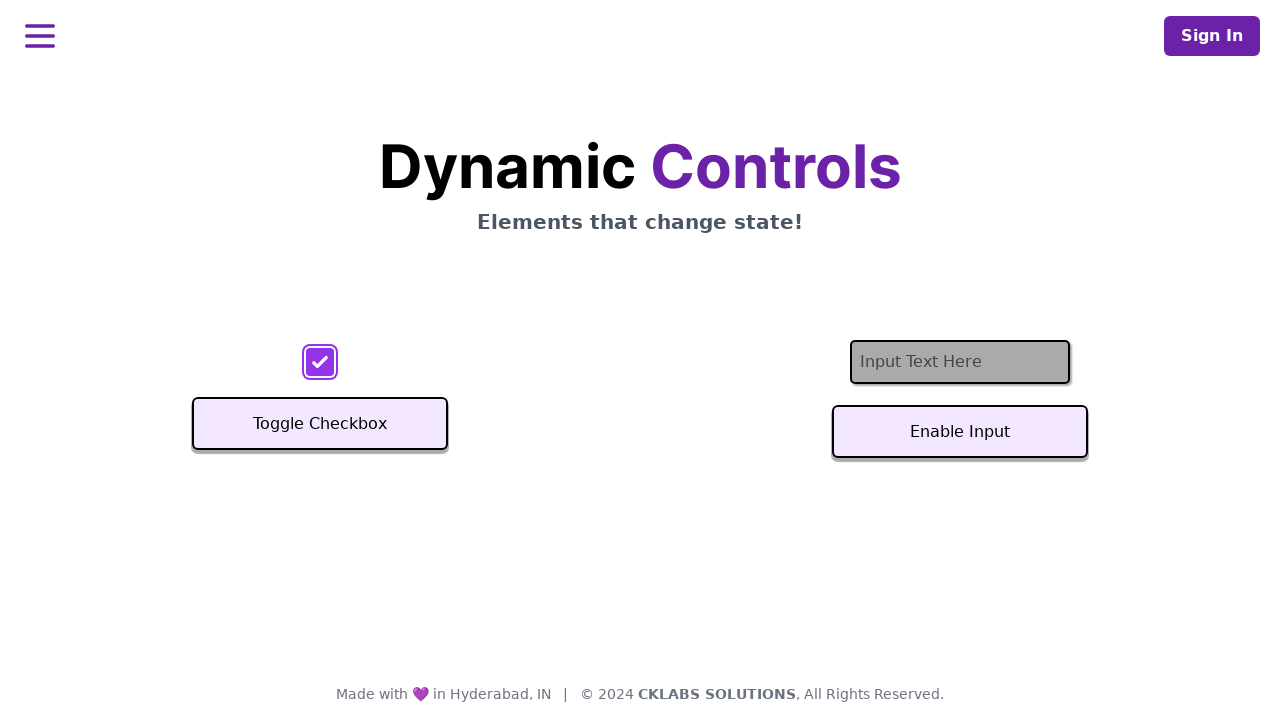

Clicked checkbox again to deselect it at (320, 362) on #checkbox
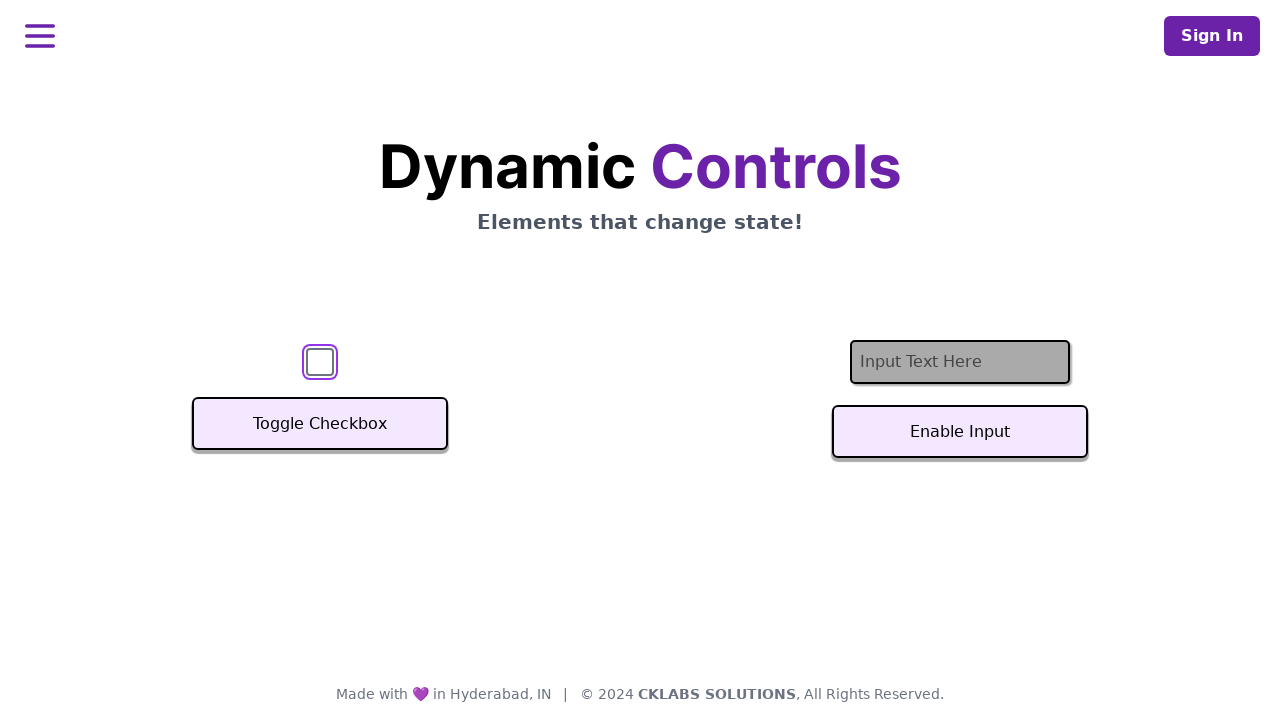

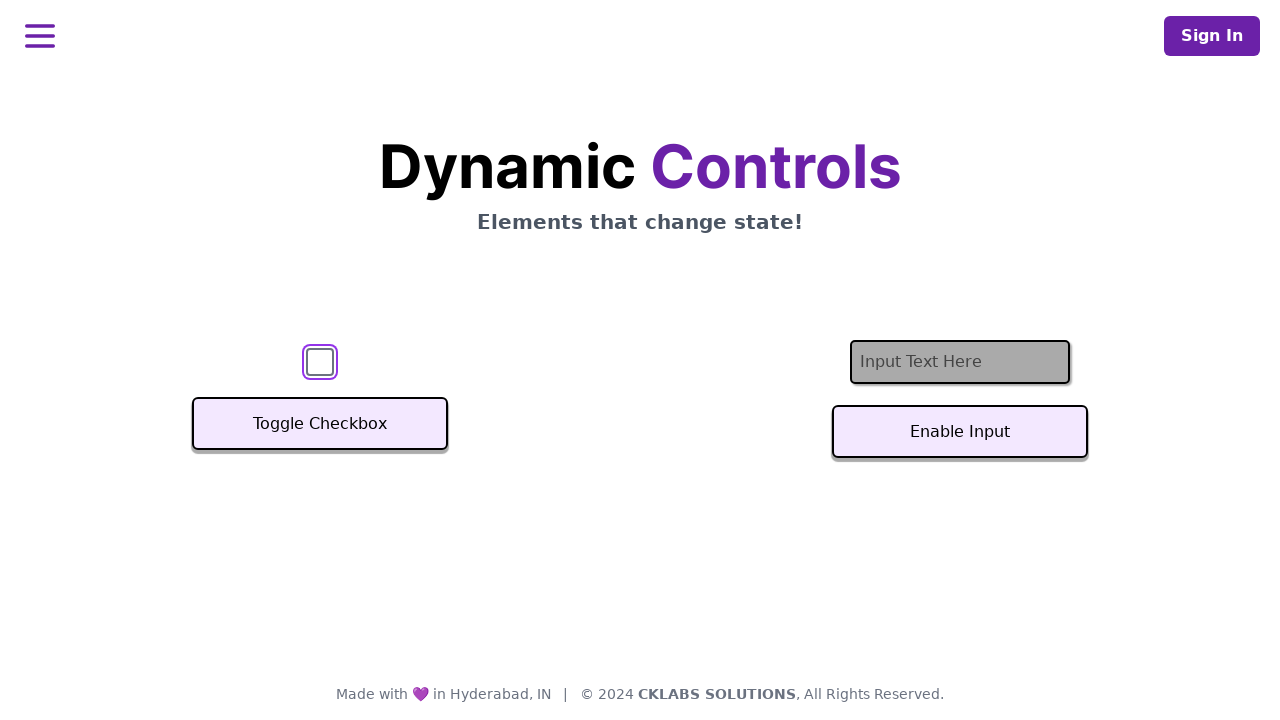